Tests the autocomplete feature on jQuery UI demo page by clicking an input field inside an iframe, typing a letter "P", and selecting "Python" from the autocomplete suggestions.

Starting URL: https://jqueryui.com/autocomplete/

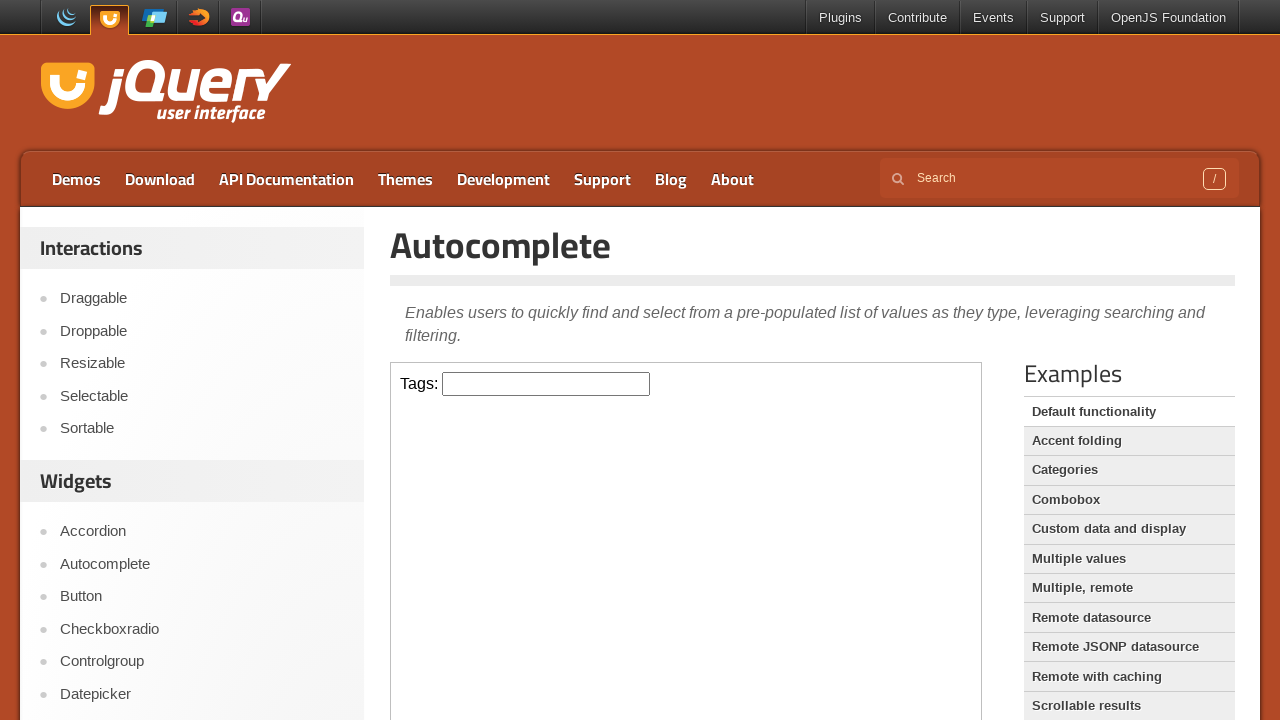

Clicked input field inside iframe to focus it at (546, 384) on iframe >> internal:control=enter-frame >> input
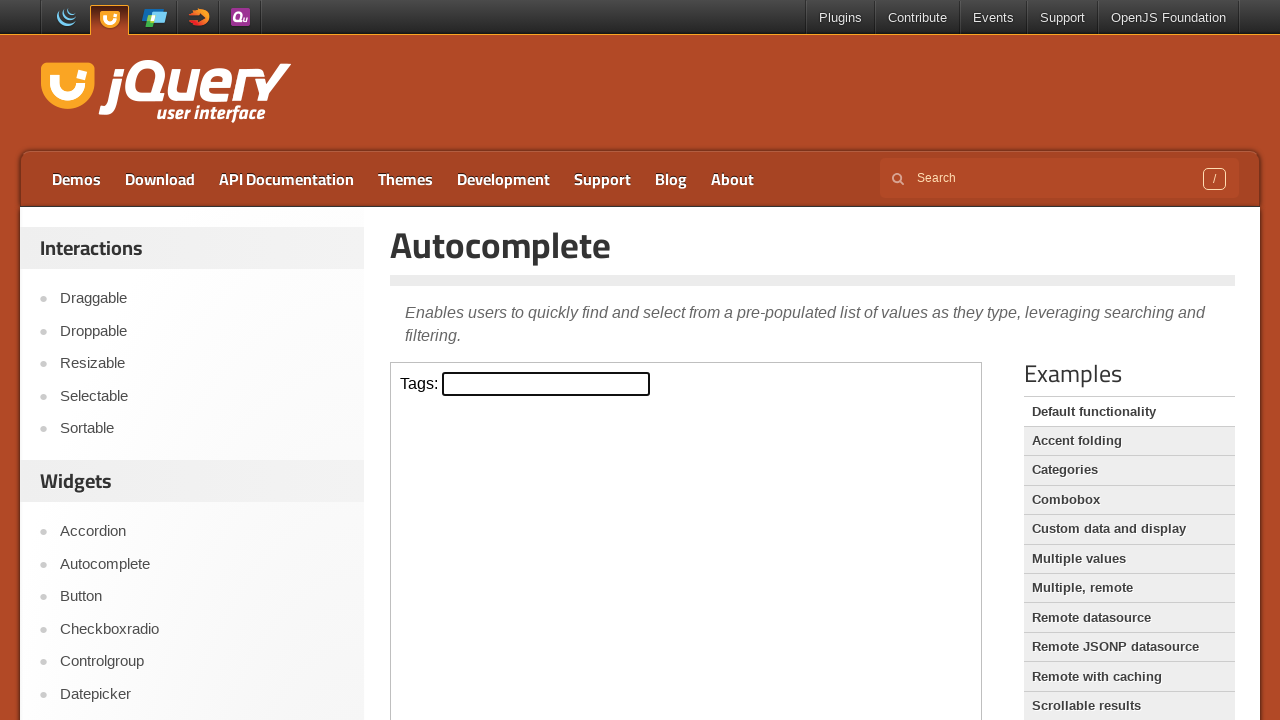

Typed 'P' in input field to trigger autocomplete suggestions on iframe >> internal:control=enter-frame >> input
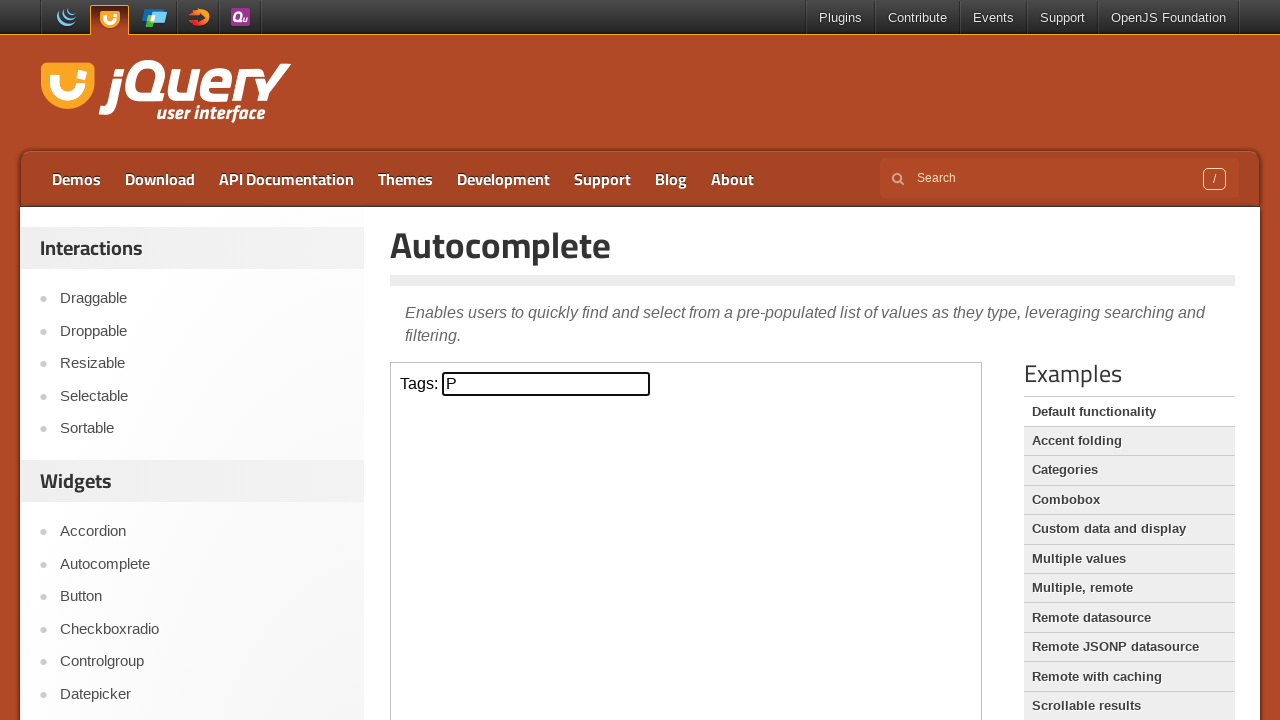

Selected 'Python' from autocomplete suggestions at (546, 577) on iframe >> internal:control=enter-frame >> text=Python
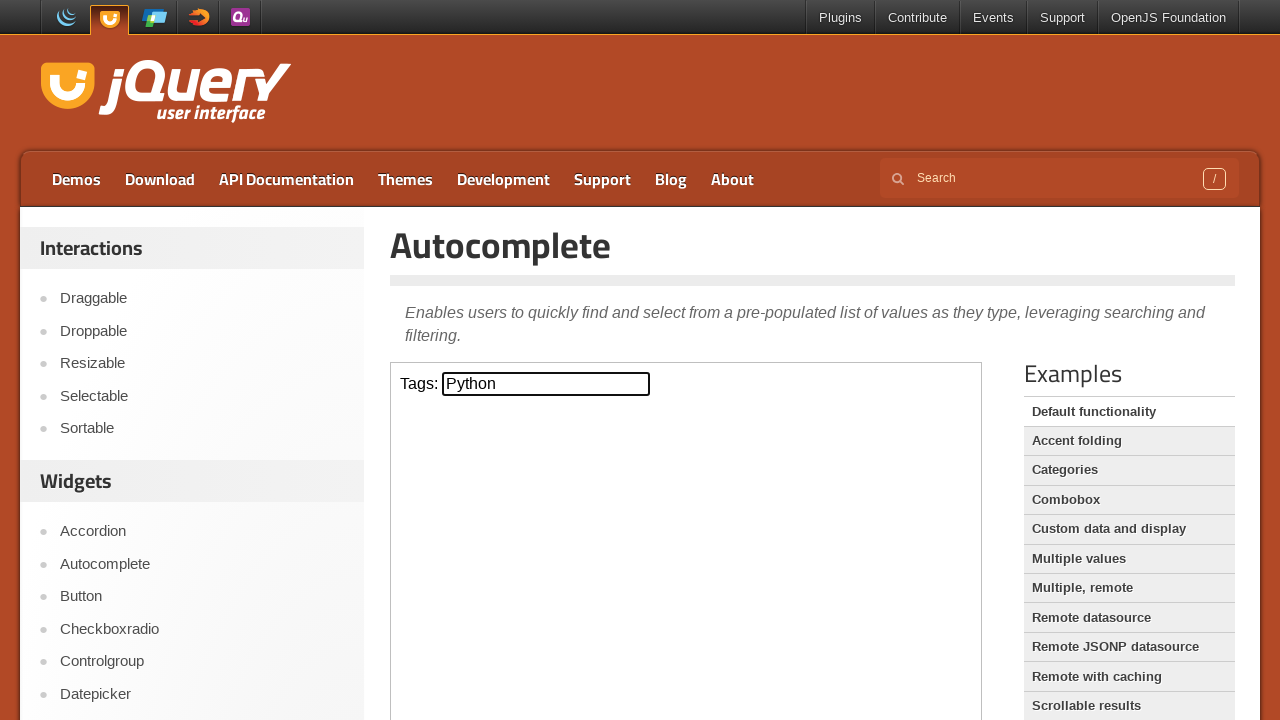

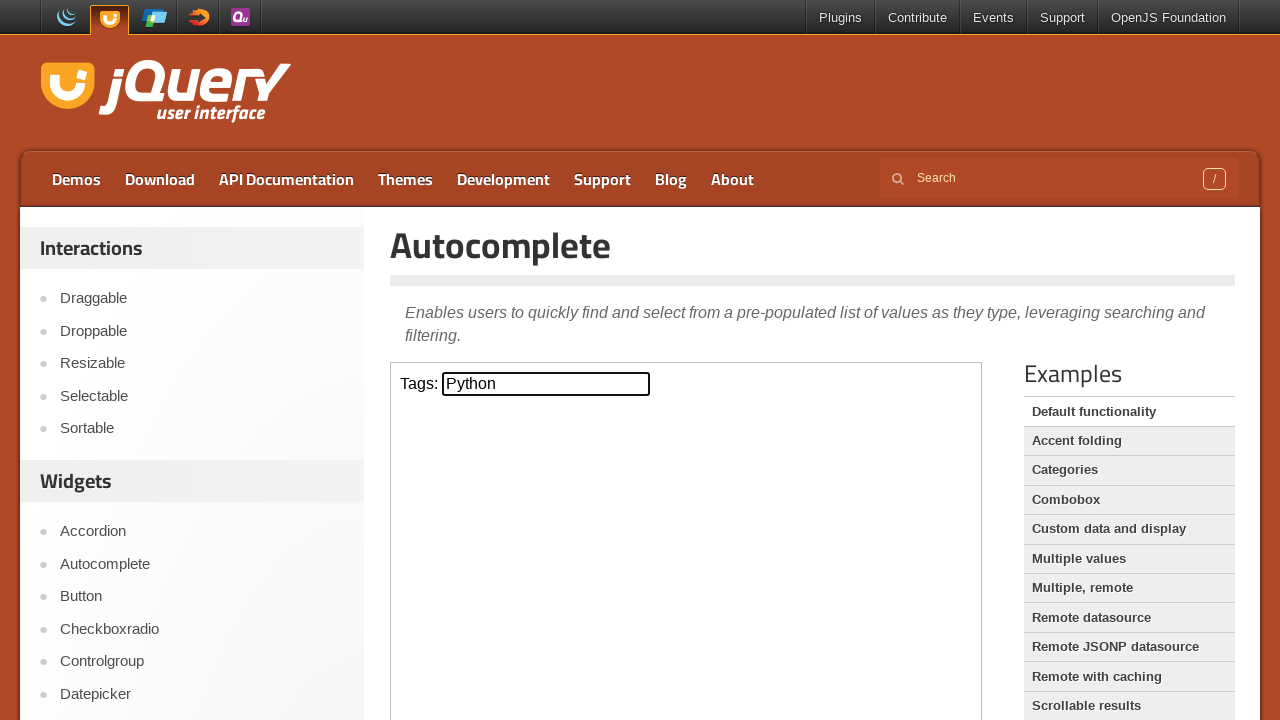